Tests different button click types (double-click, right-click, single click) and verifies the corresponding messages appear

Starting URL: https://demoqa.com/buttons

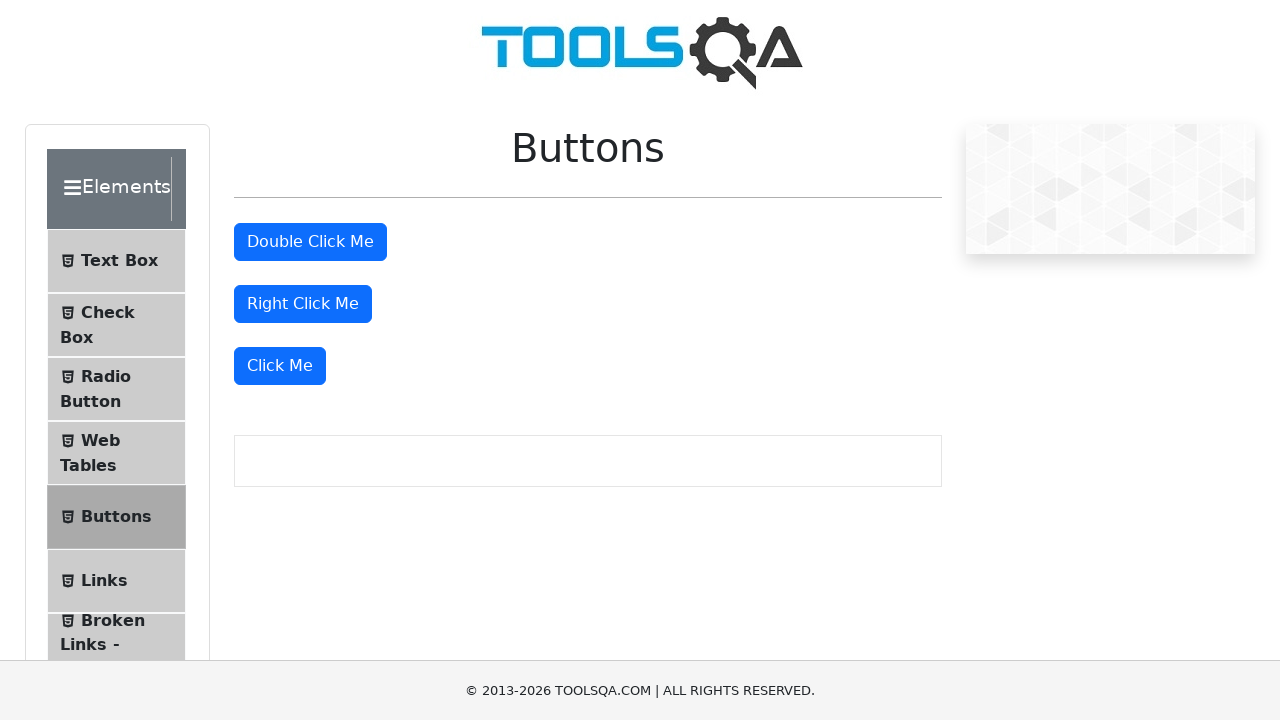

Double-clicked the double click button at (310, 242) on button#doubleClickBtn
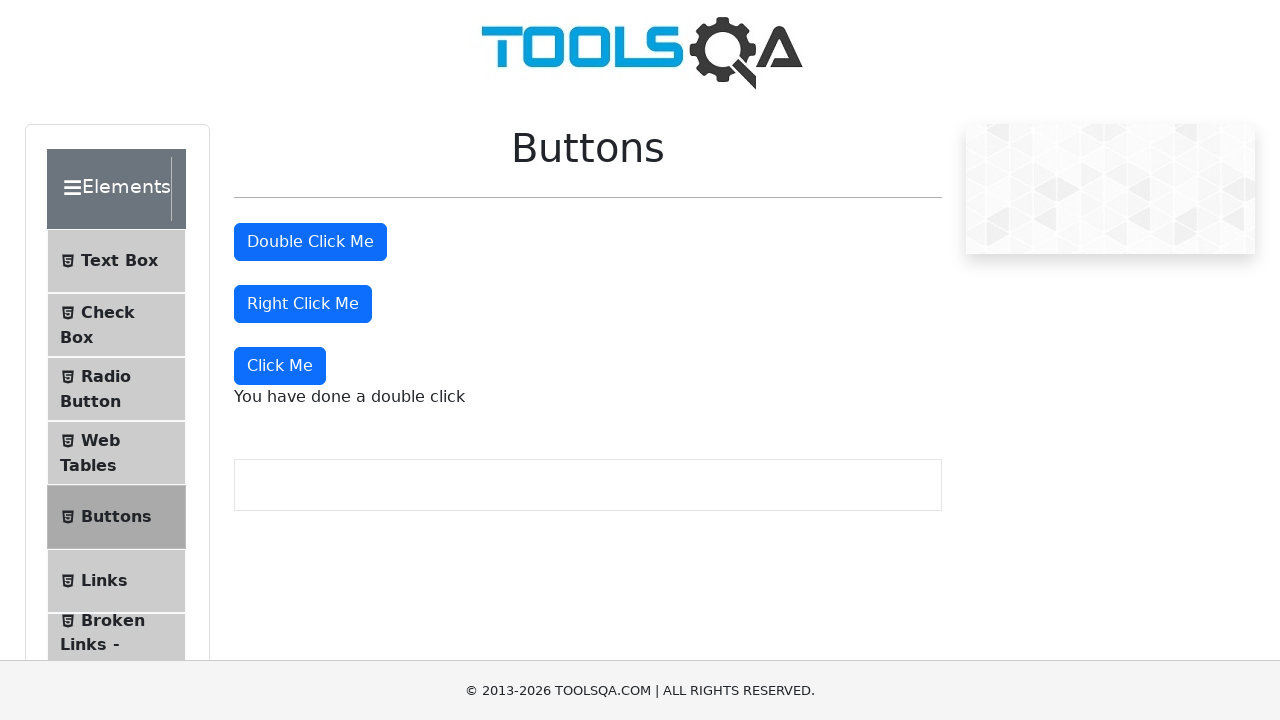

Right-clicked the right click button at (303, 304) on button#rightClickBtn
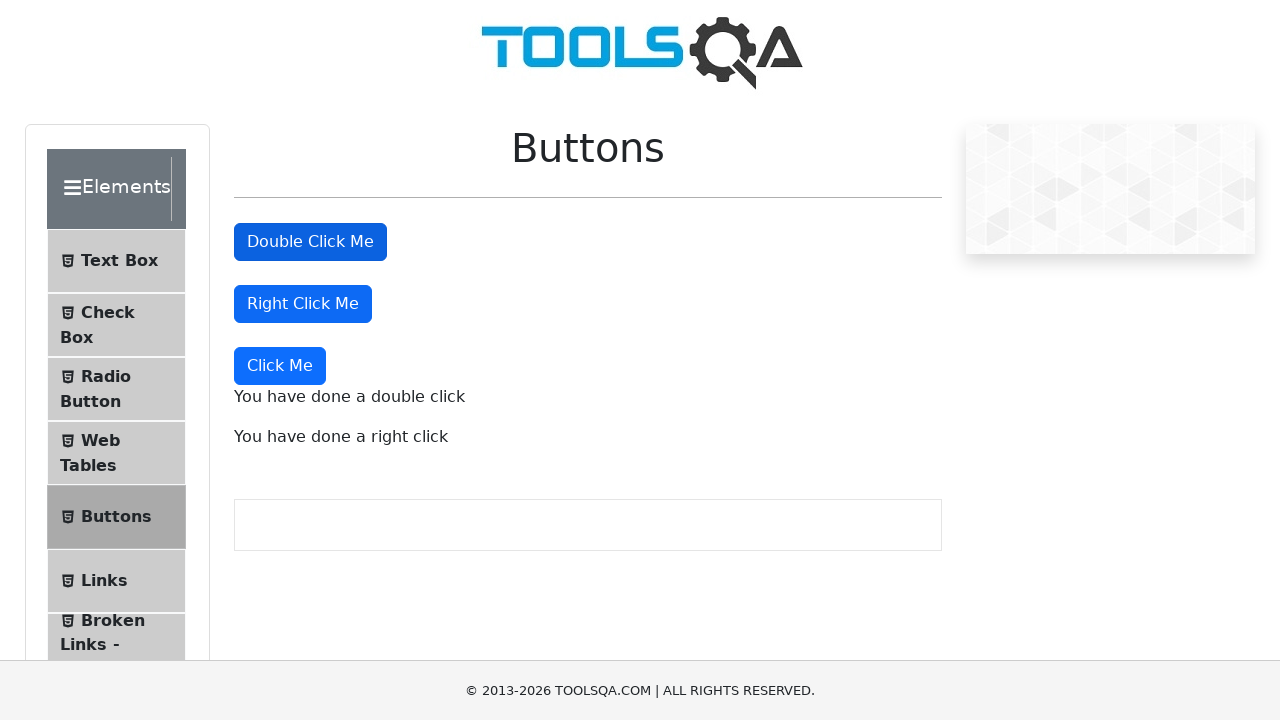

Single-clicked the 'Click Me' button at (280, 366) on xpath=//button[text()='Click Me']
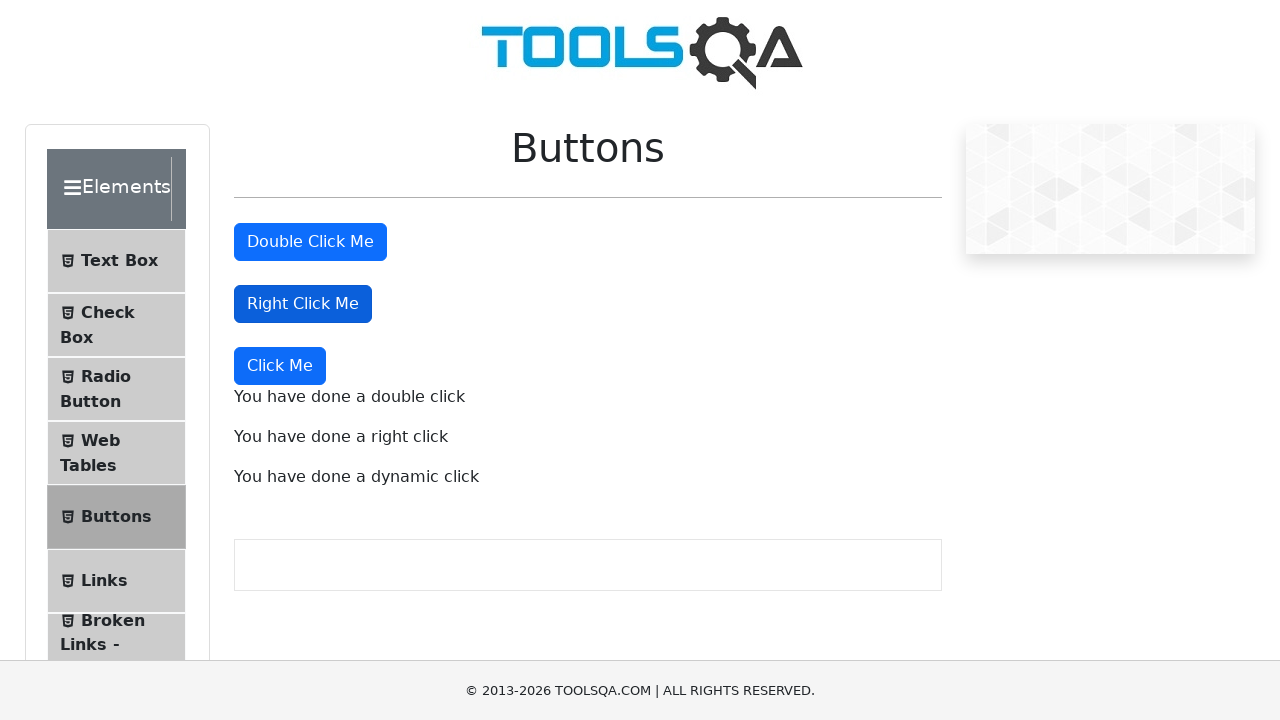

Double-click message appeared
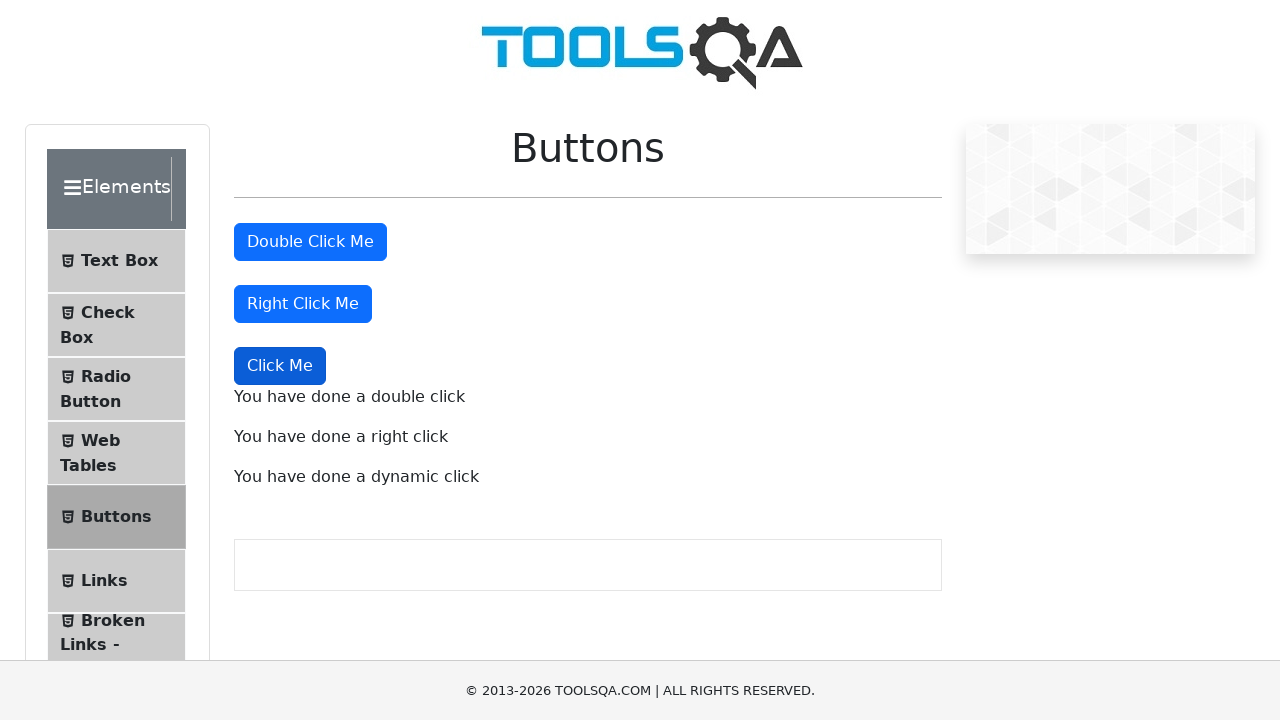

Right-click message appeared
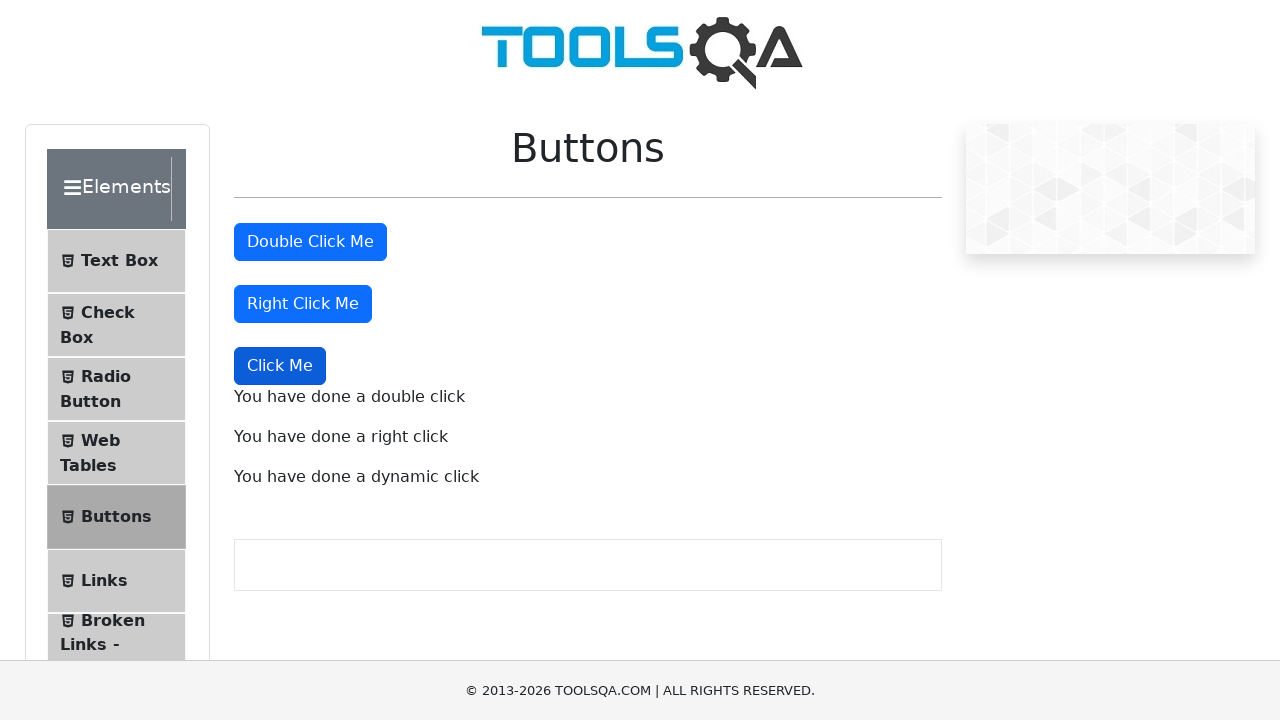

Dynamic click message appeared
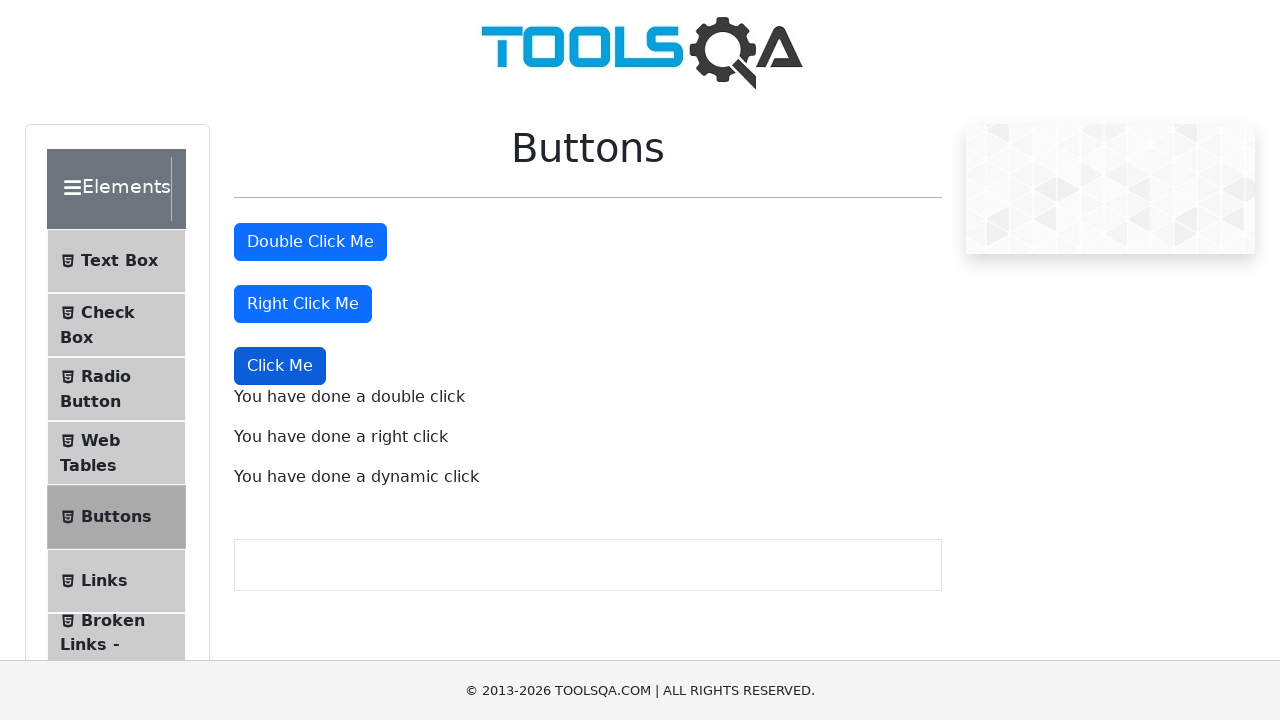

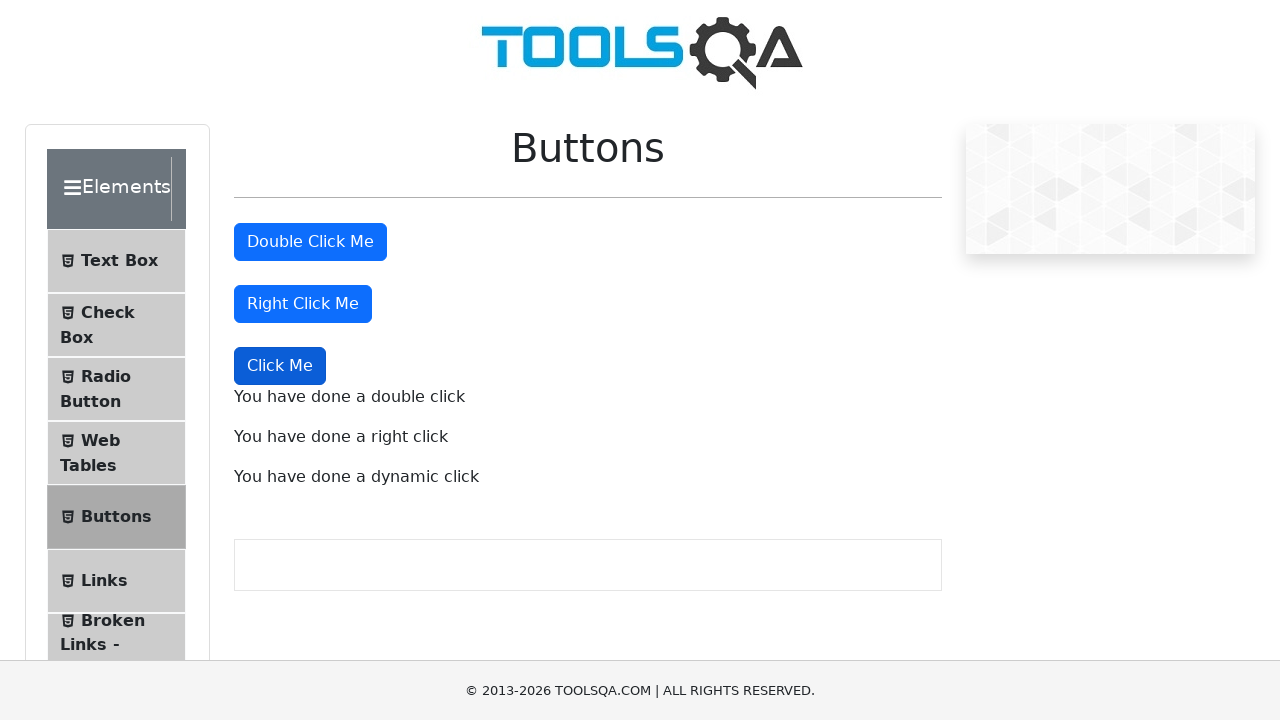